Navigates to automation testing demo site, hovers over SwitchTo menu, and clicks on Alerts option

Starting URL: https://automationtesting.in

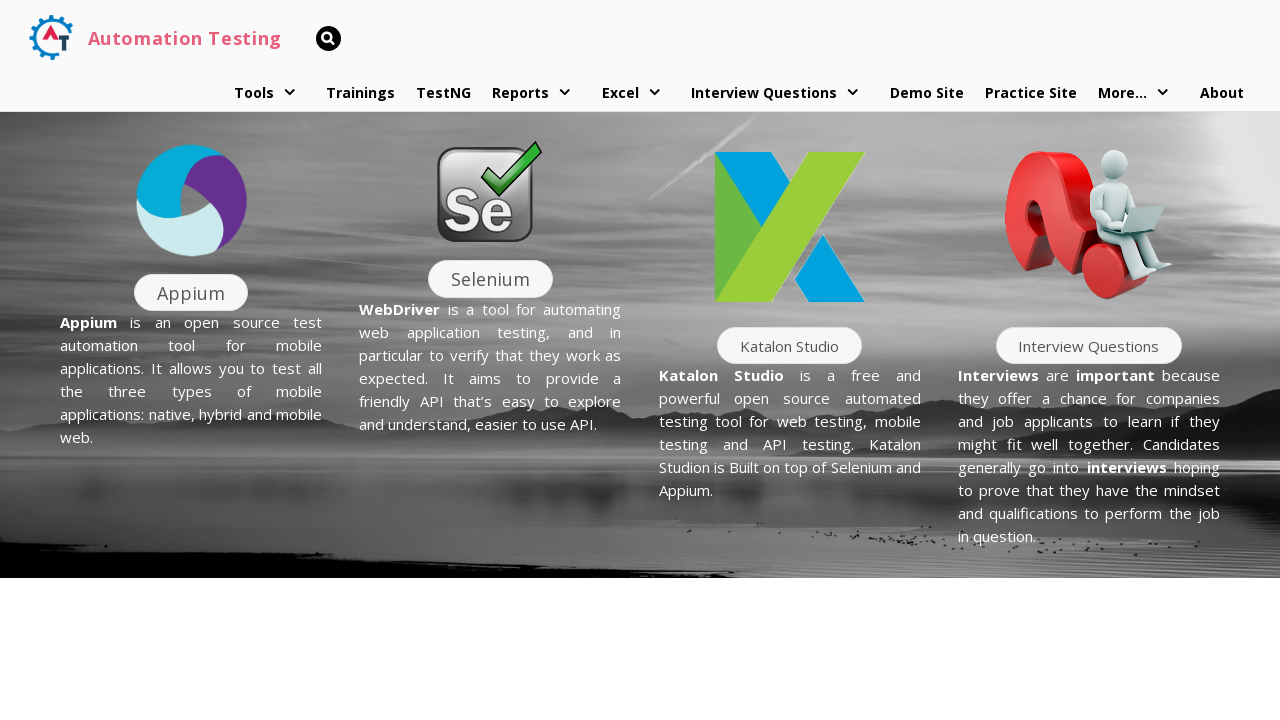

Clicked on Demo Site link at (927, 93) on text=Demo Site
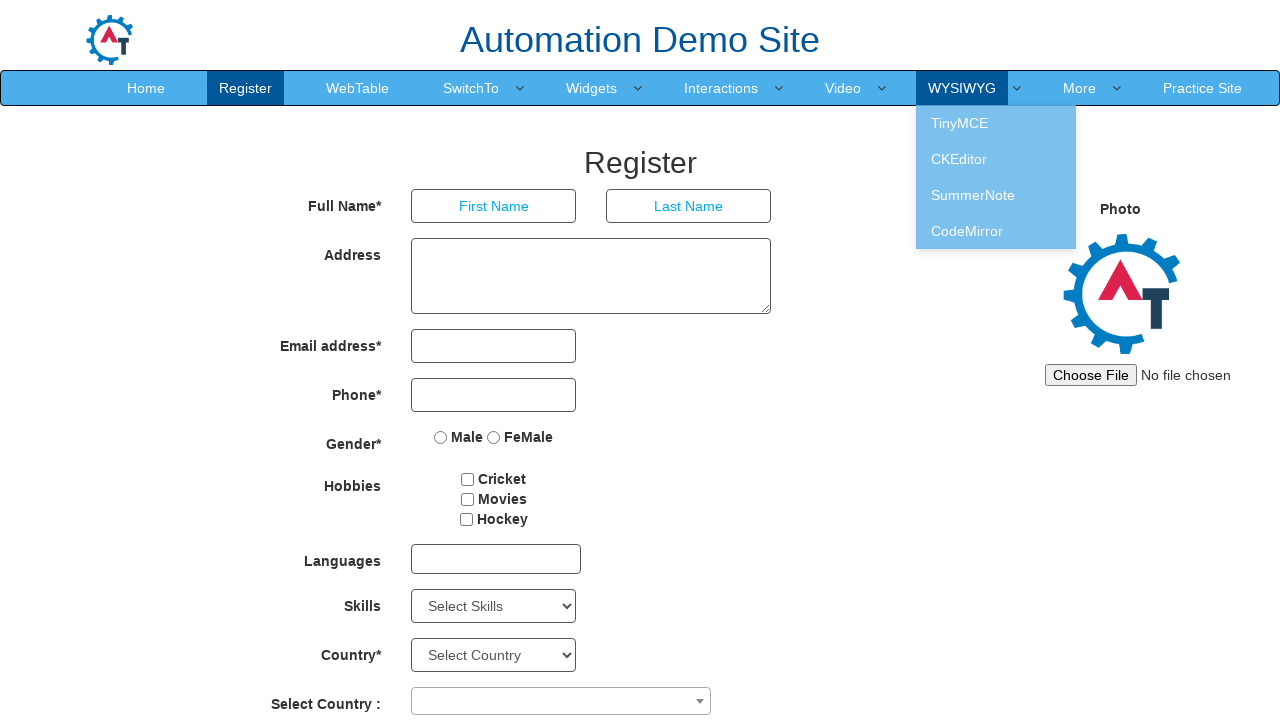

Waited for SwitchTo menu element to appear
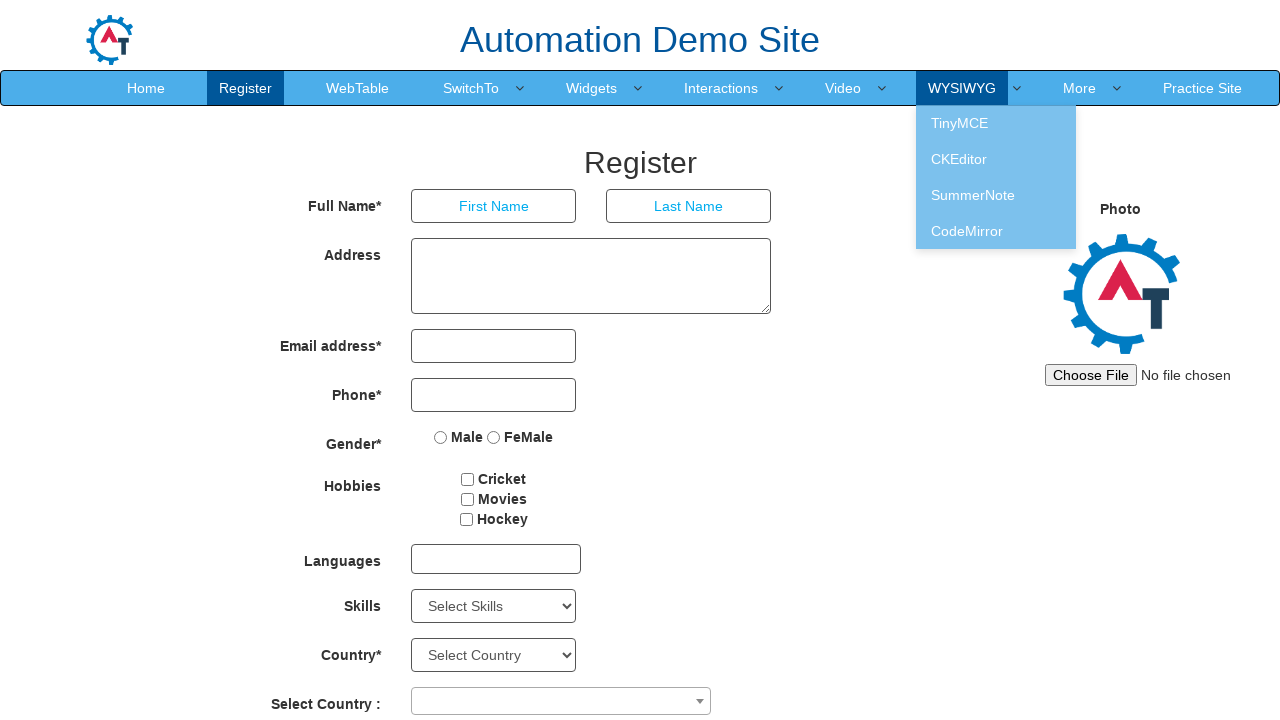

Hovered over SwitchTo menu
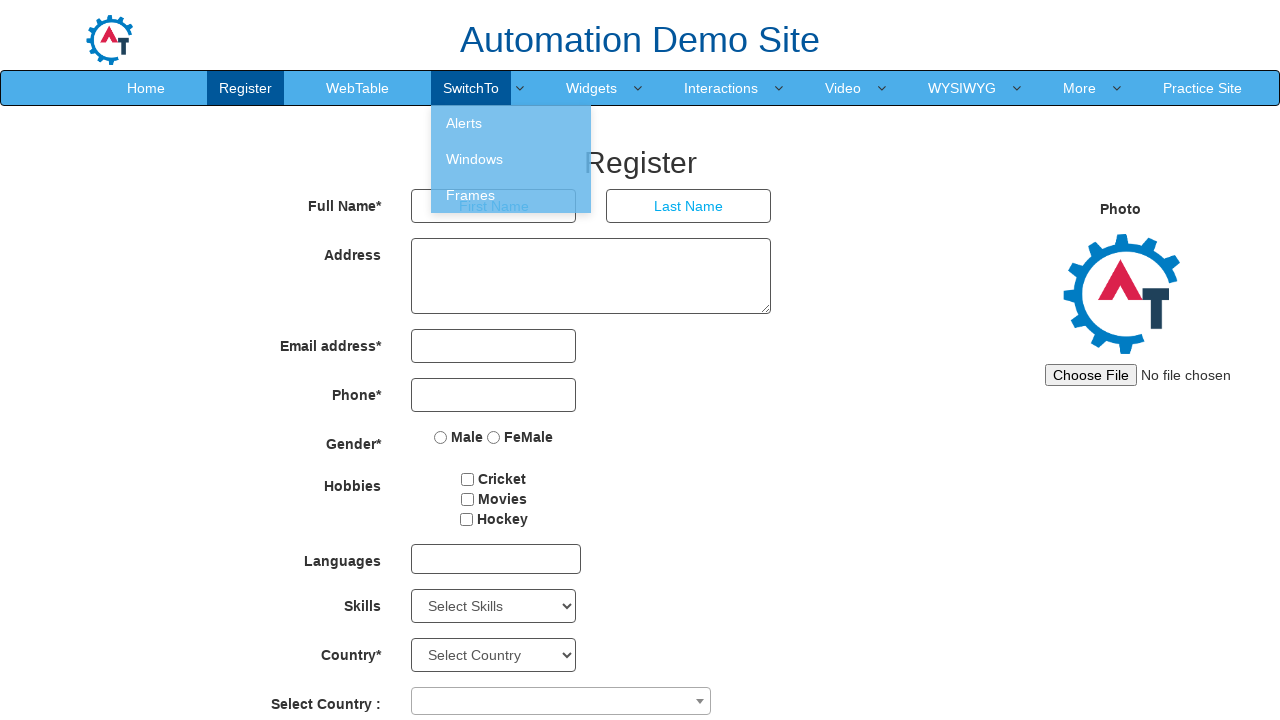

Clicked on Alerts option at (511, 123) on text=Alerts
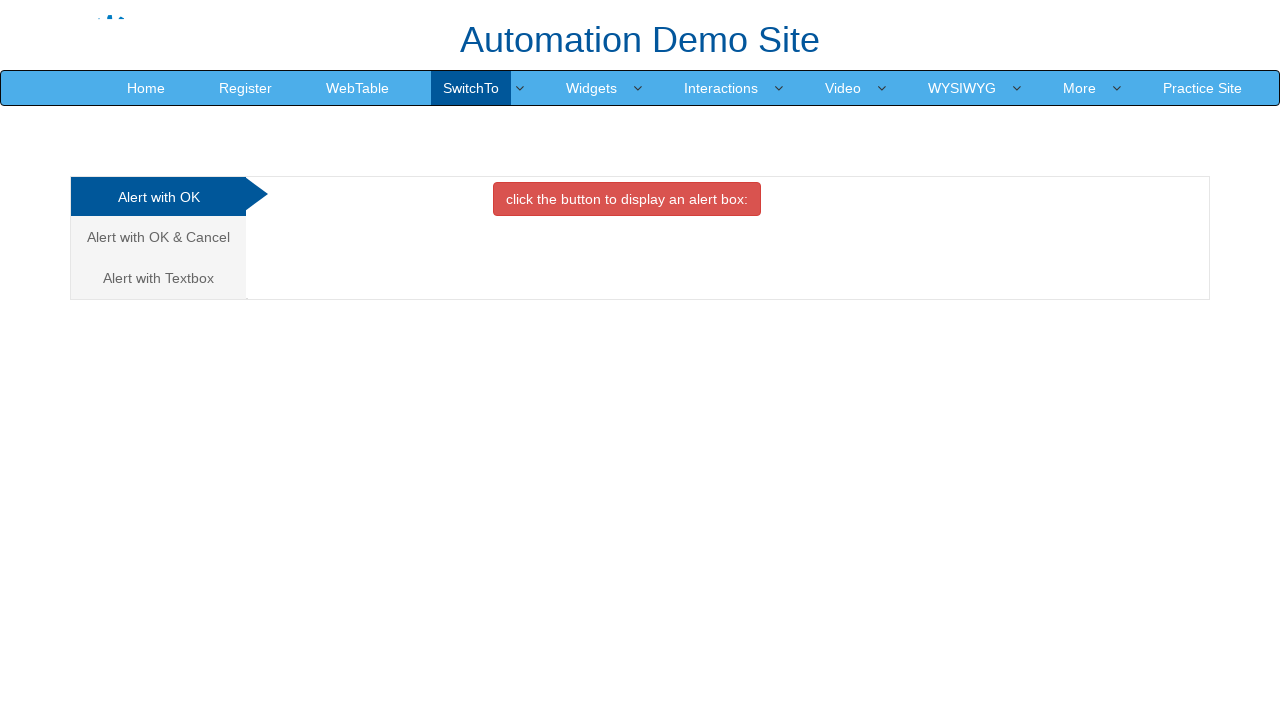

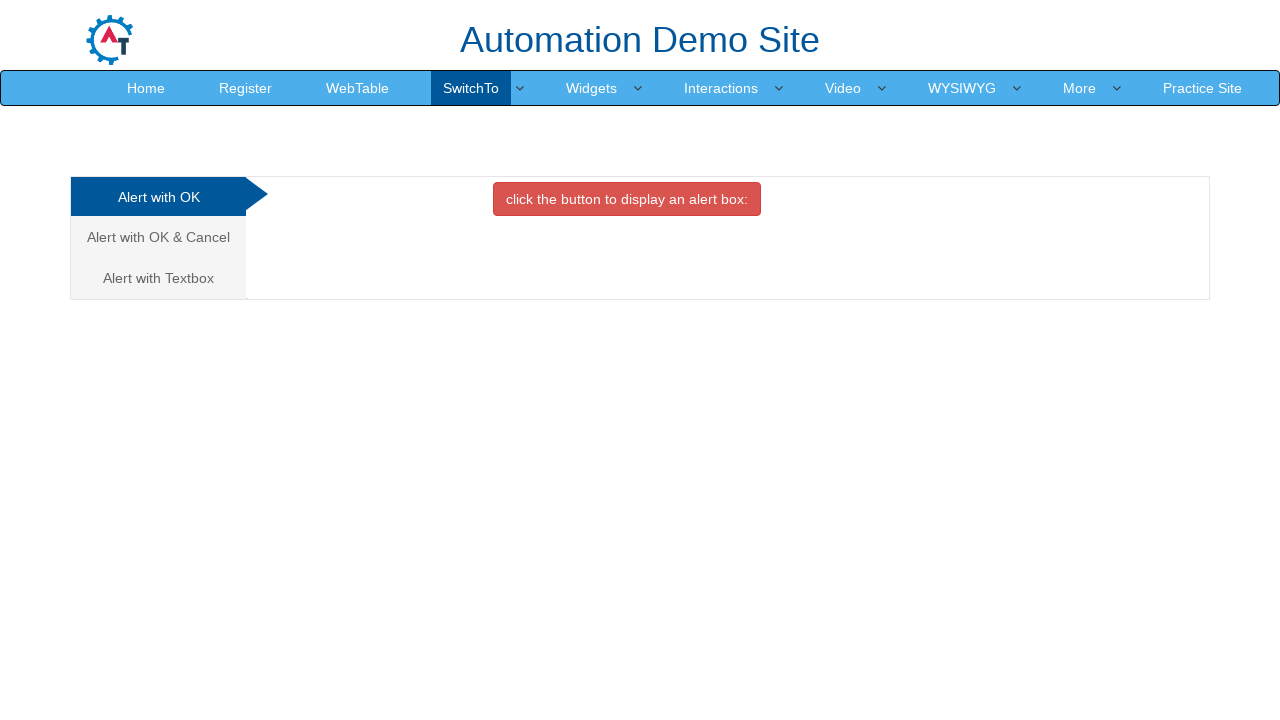